Tests checking and then unchecking the toggle all checkbox to clear complete state

Starting URL: https://demo.playwright.dev/todomvc

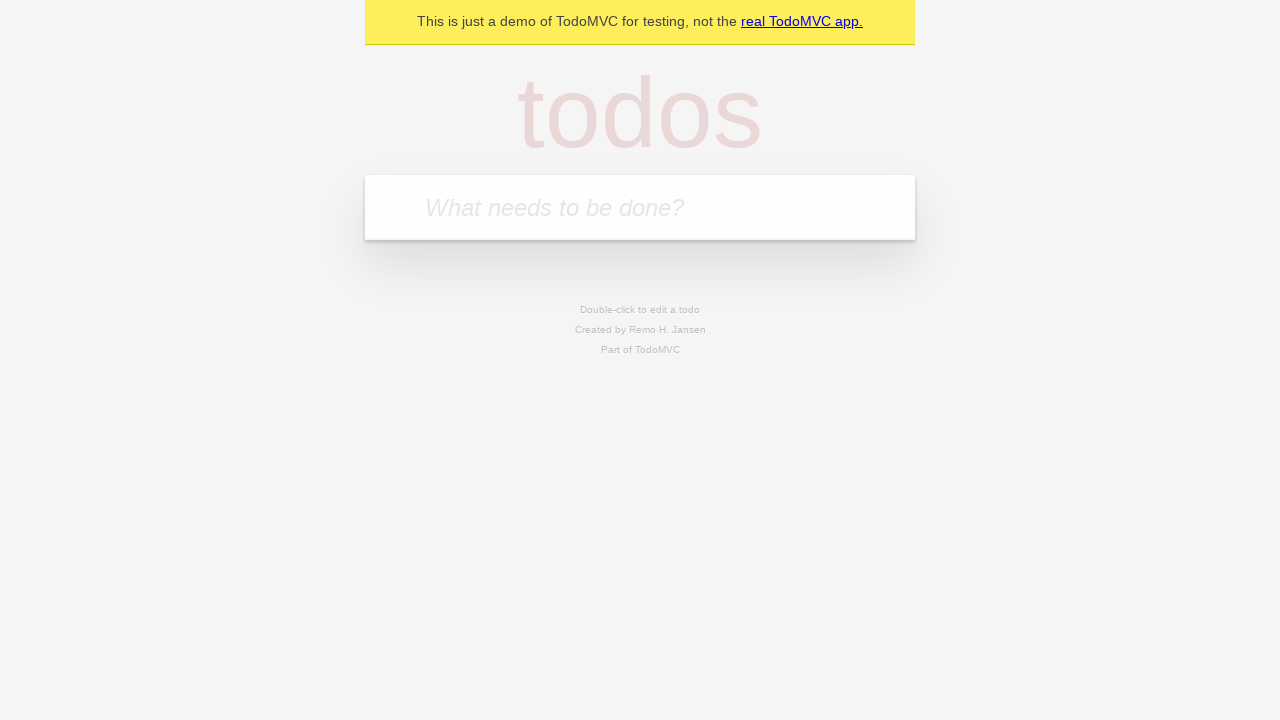

Filled todo input with 'buy some cheese' on internal:attr=[placeholder="What needs to be done?"i]
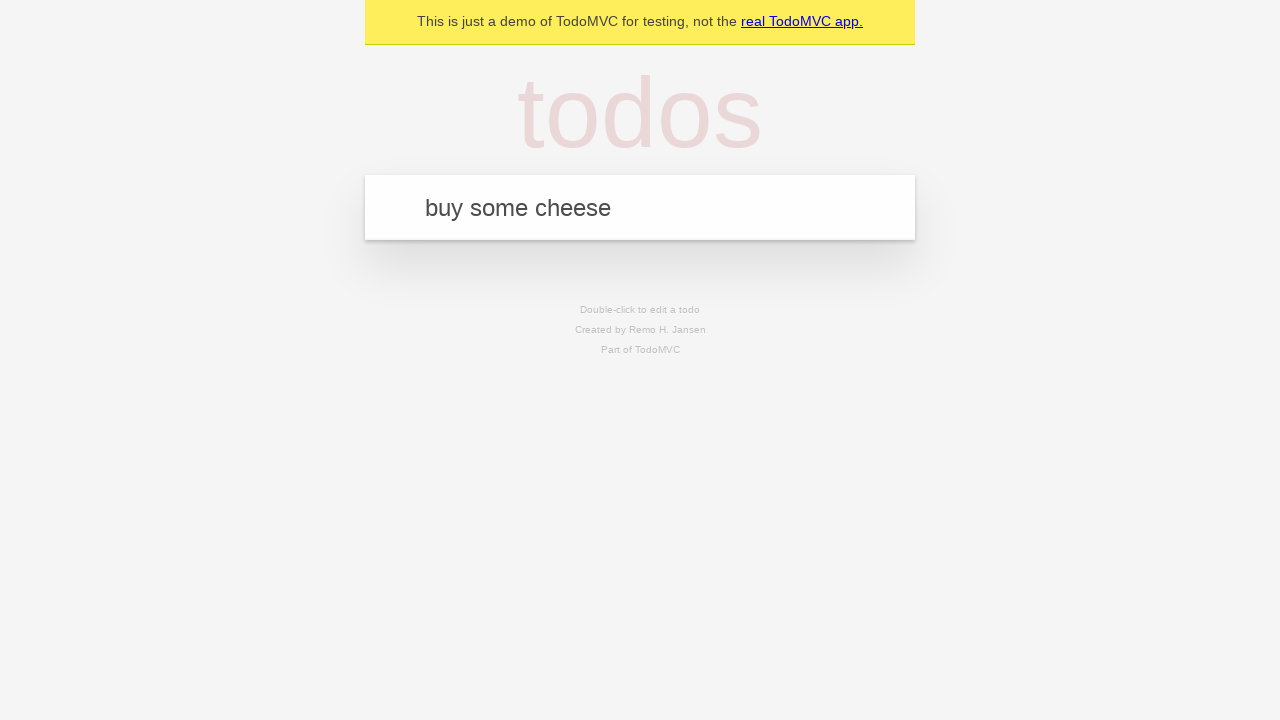

Pressed Enter to create todo item 'buy some cheese' on internal:attr=[placeholder="What needs to be done?"i]
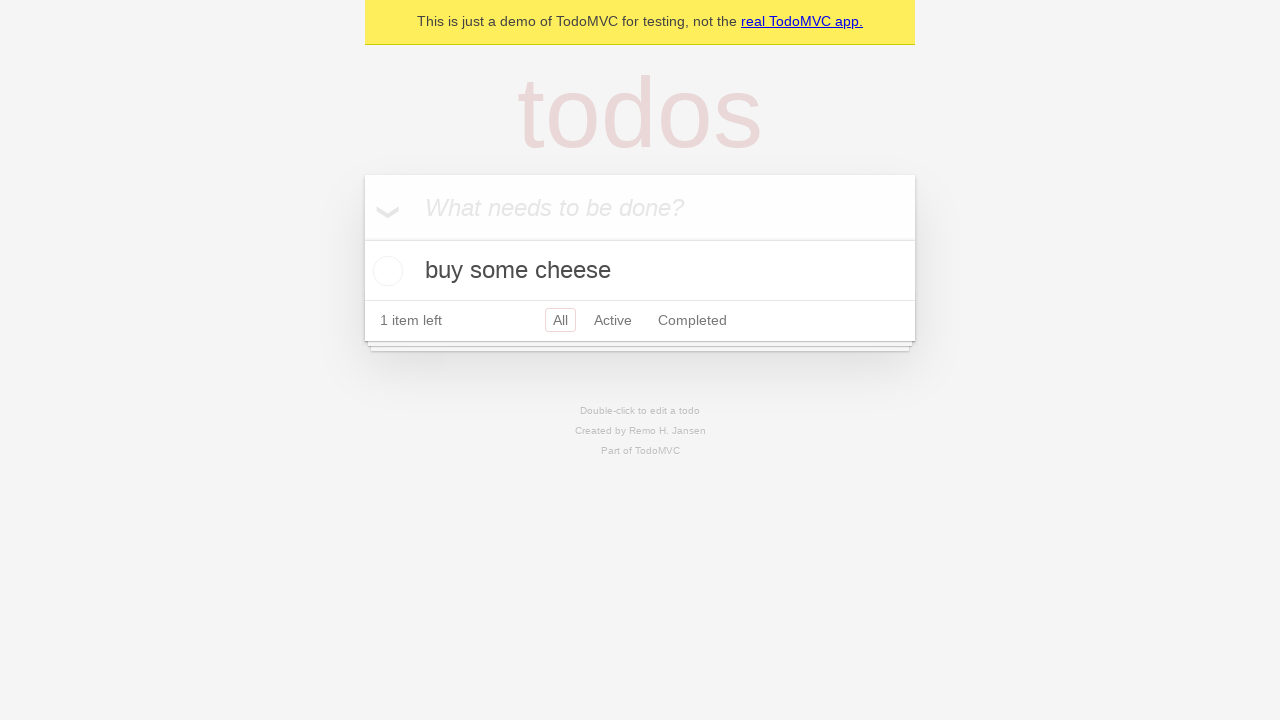

Filled todo input with 'feed the cat' on internal:attr=[placeholder="What needs to be done?"i]
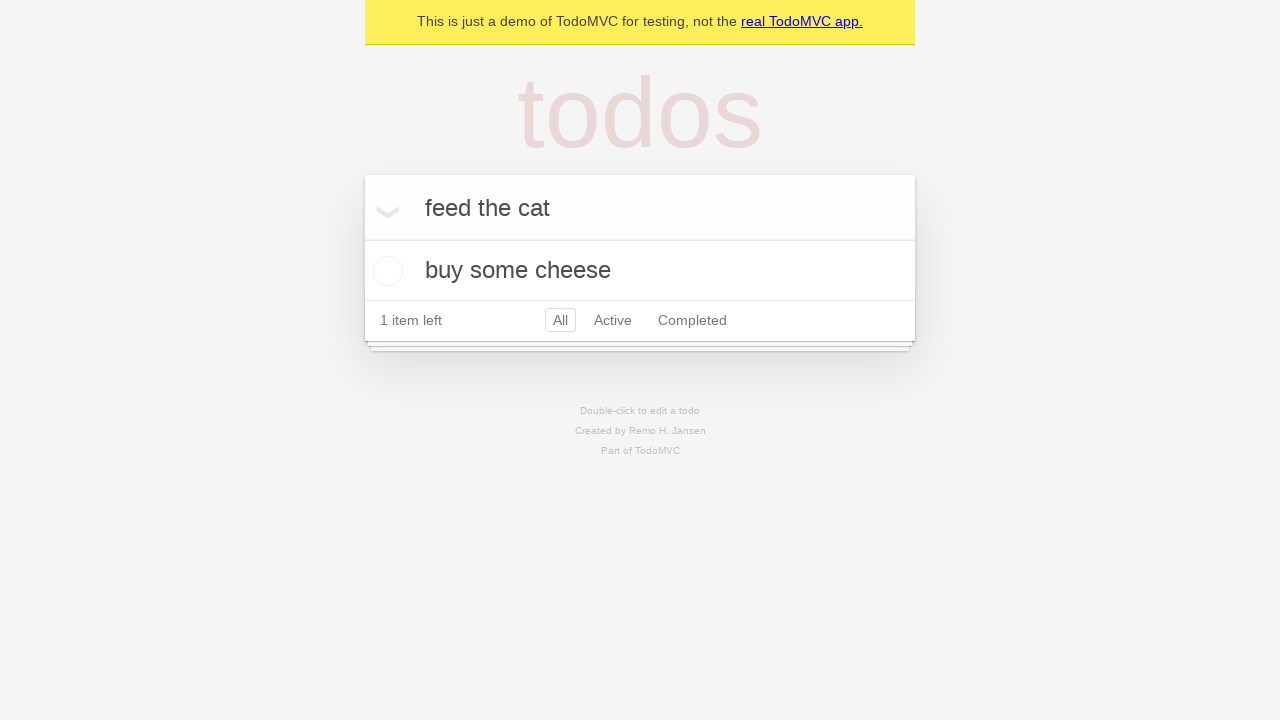

Pressed Enter to create todo item 'feed the cat' on internal:attr=[placeholder="What needs to be done?"i]
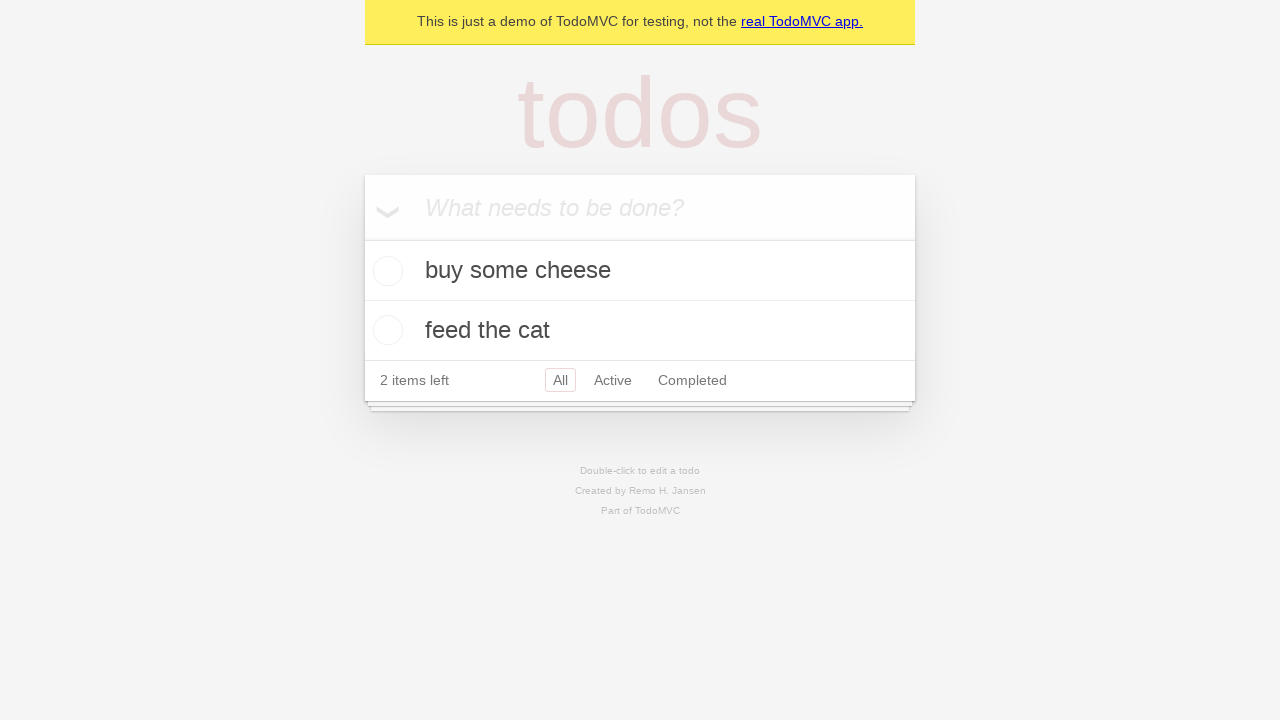

Filled todo input with 'book a doctors appointment' on internal:attr=[placeholder="What needs to be done?"i]
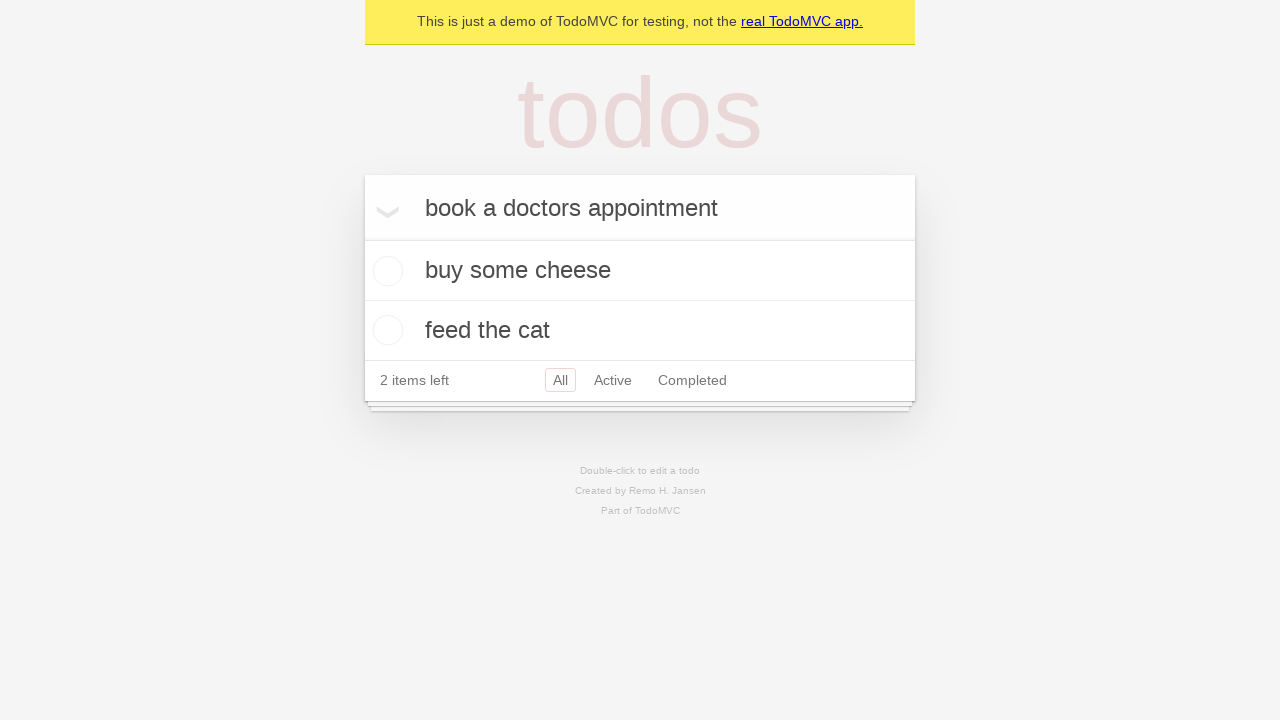

Pressed Enter to create todo item 'book a doctors appointment' on internal:attr=[placeholder="What needs to be done?"i]
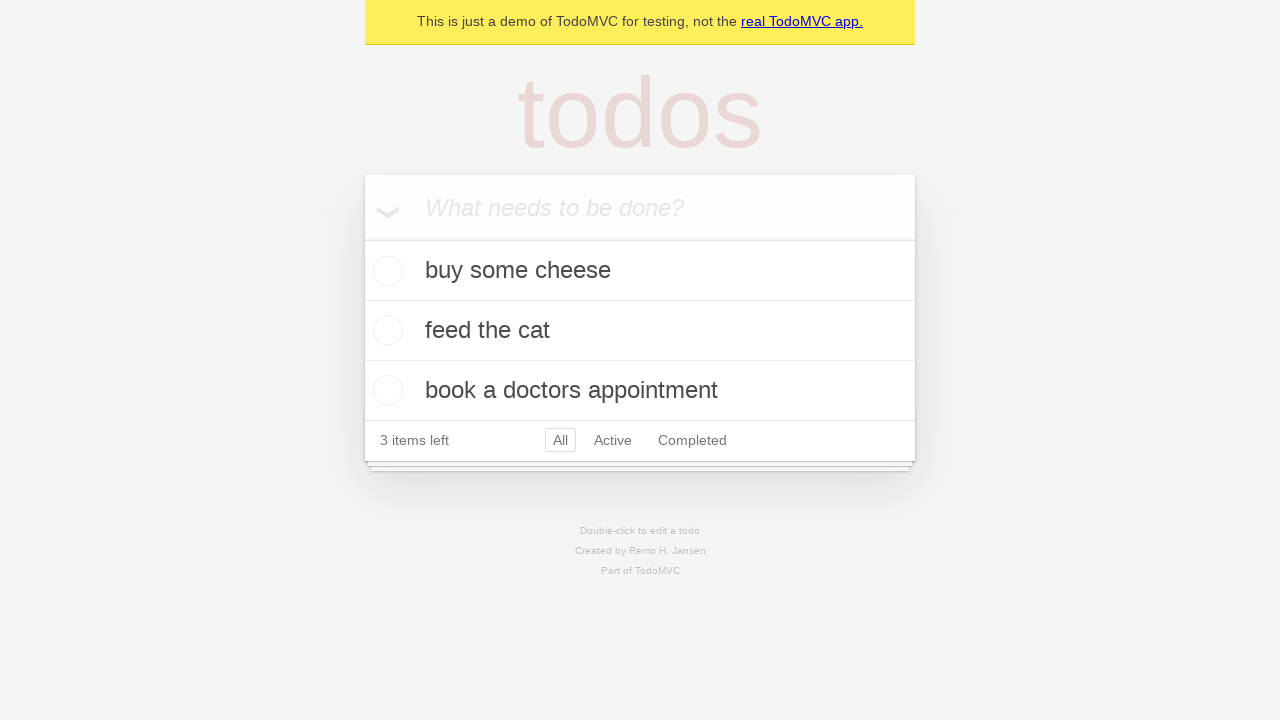

Clicked toggle all checkbox to mark all items as complete at (362, 238) on internal:label="Mark all as complete"i
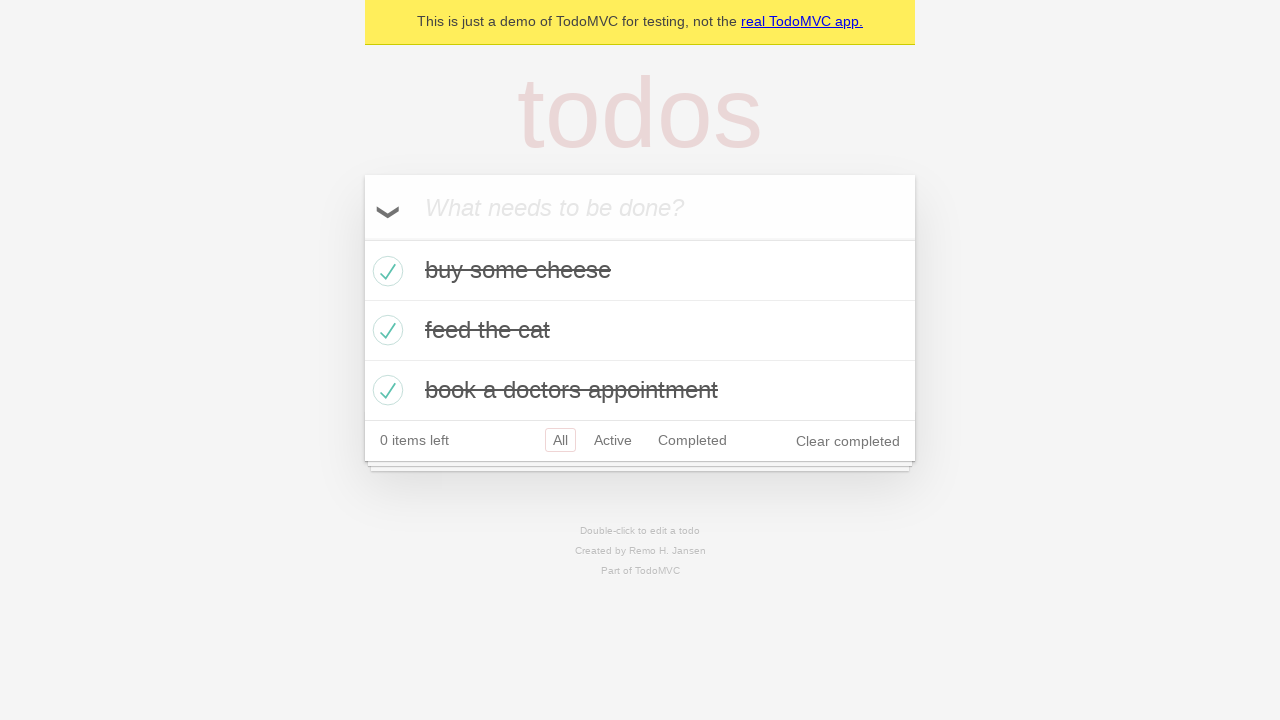

Clicked toggle all checkbox to uncheck all items and clear complete state at (362, 238) on internal:label="Mark all as complete"i
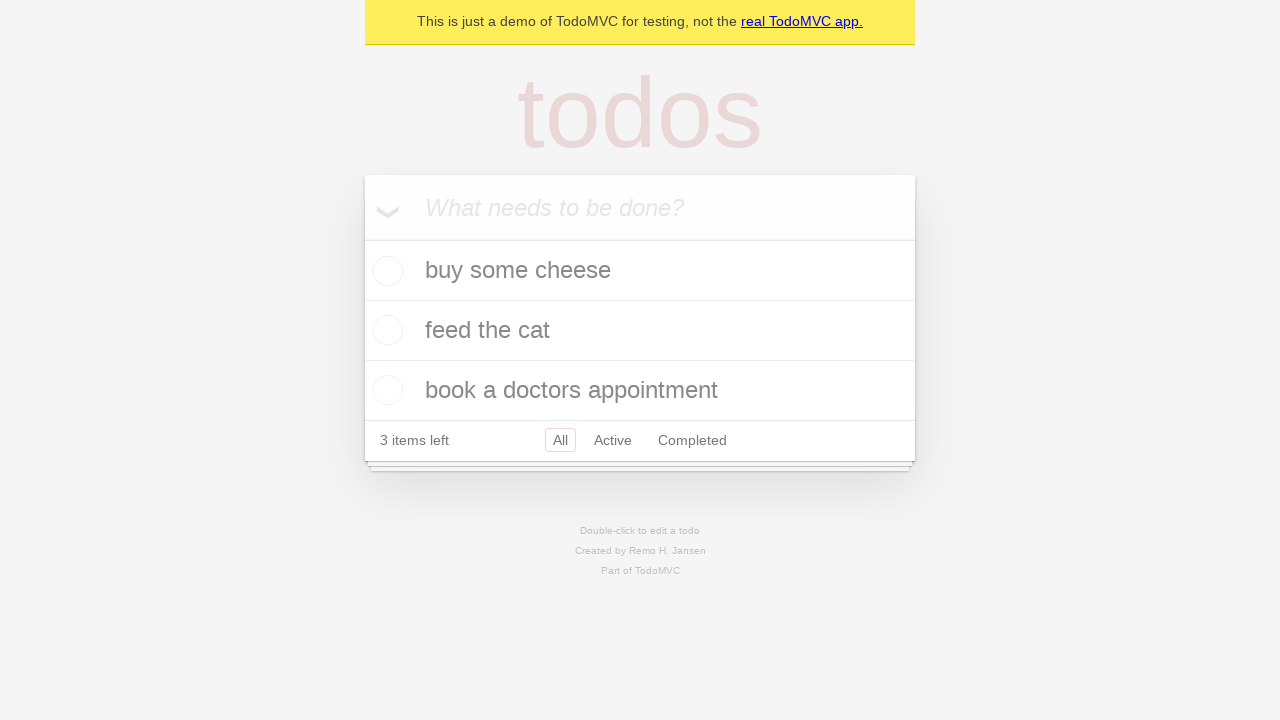

Verified todo items are visible on the page
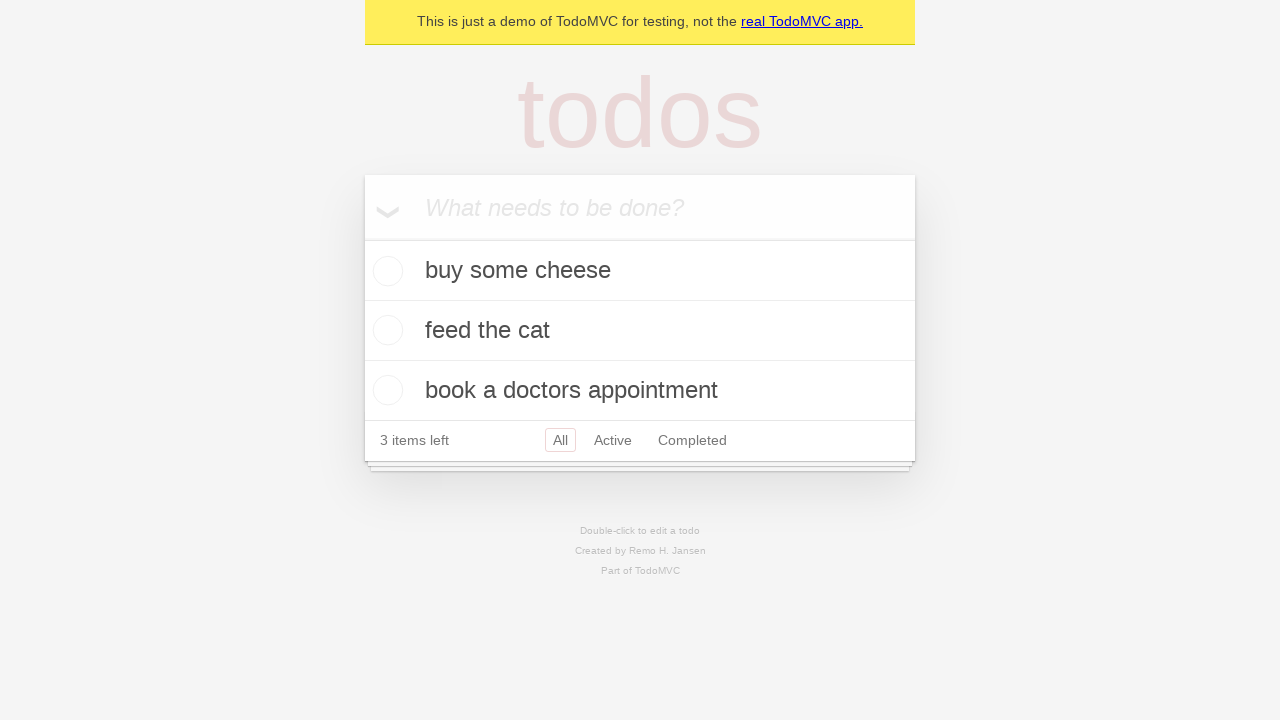

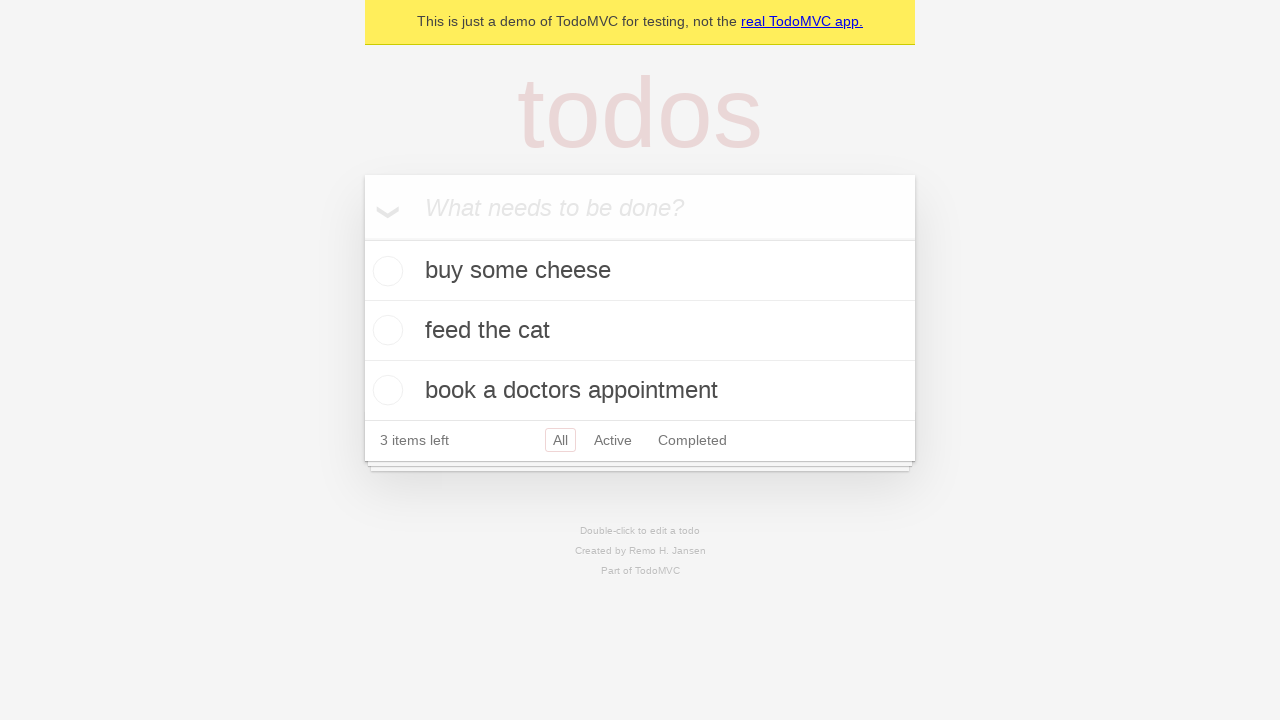